Tests jQuery UI selectmenu custom dropdowns by selecting various options from speed, files, number, and salutation dropdowns

Starting URL: https://jqueryui.com/resources/demos/selectmenu/default.html

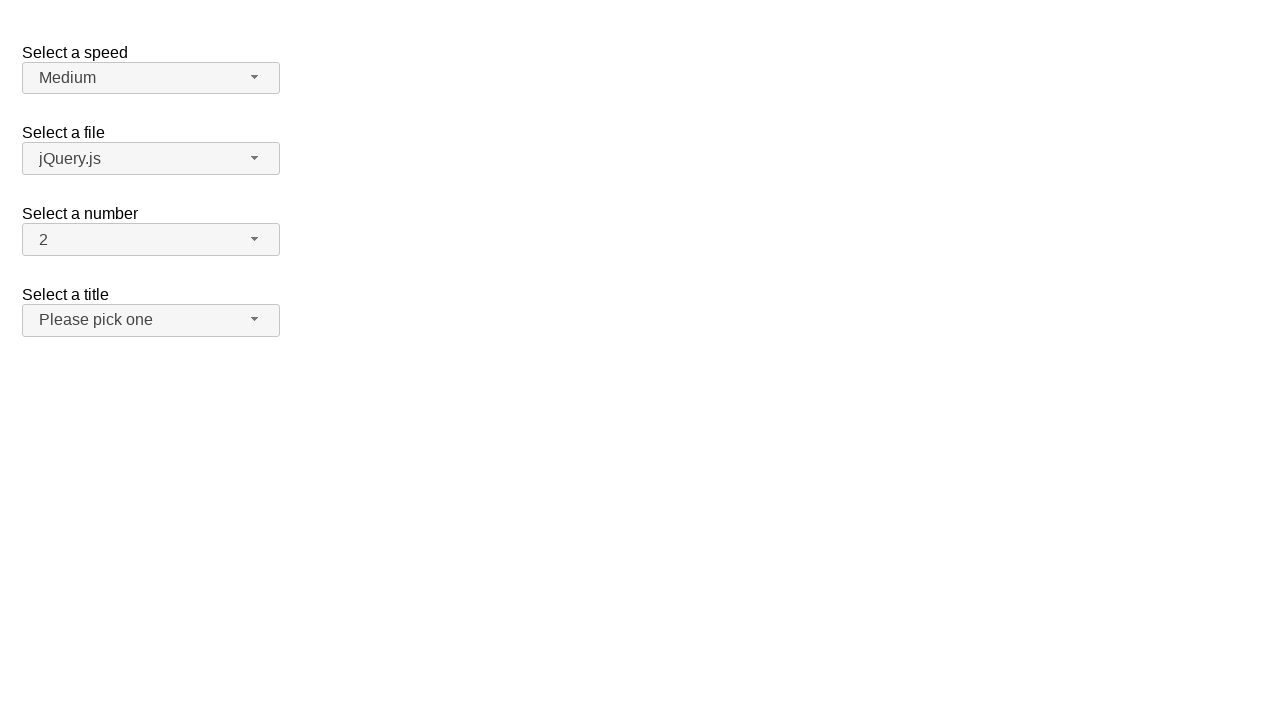

Clicked Speed dropdown button at (151, 78) on span#speed-button
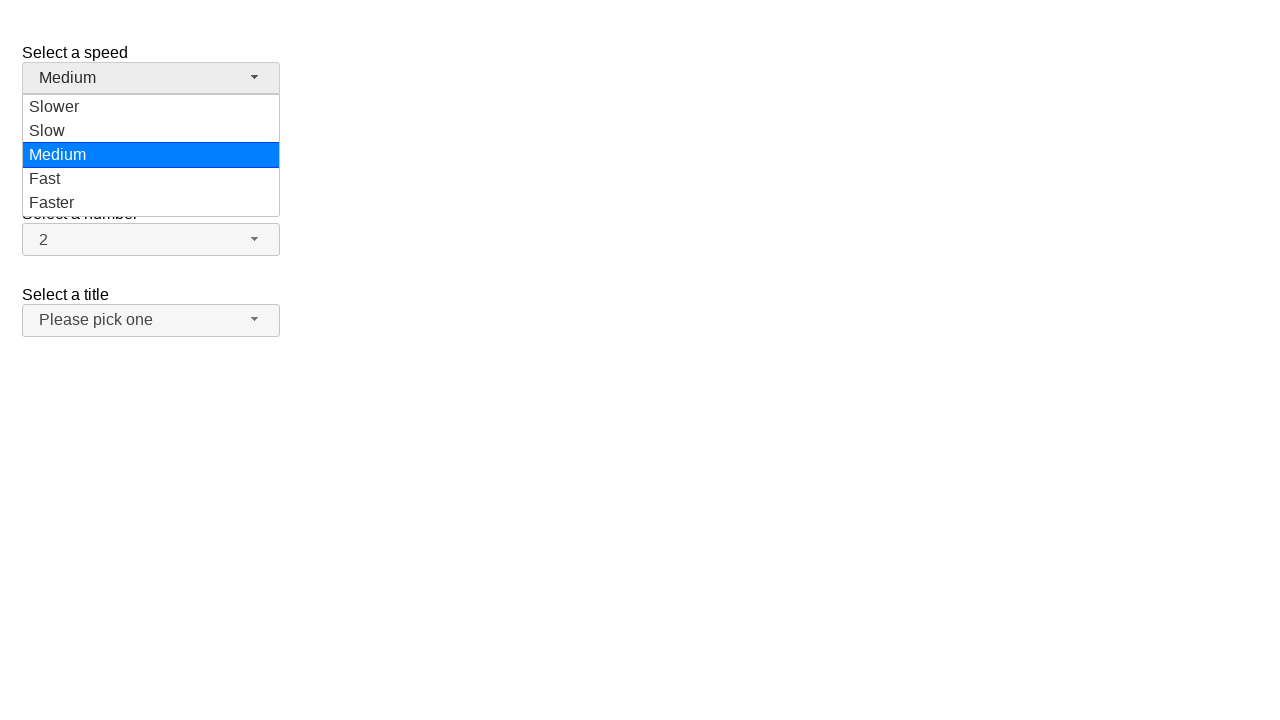

Speed dropdown menu loaded
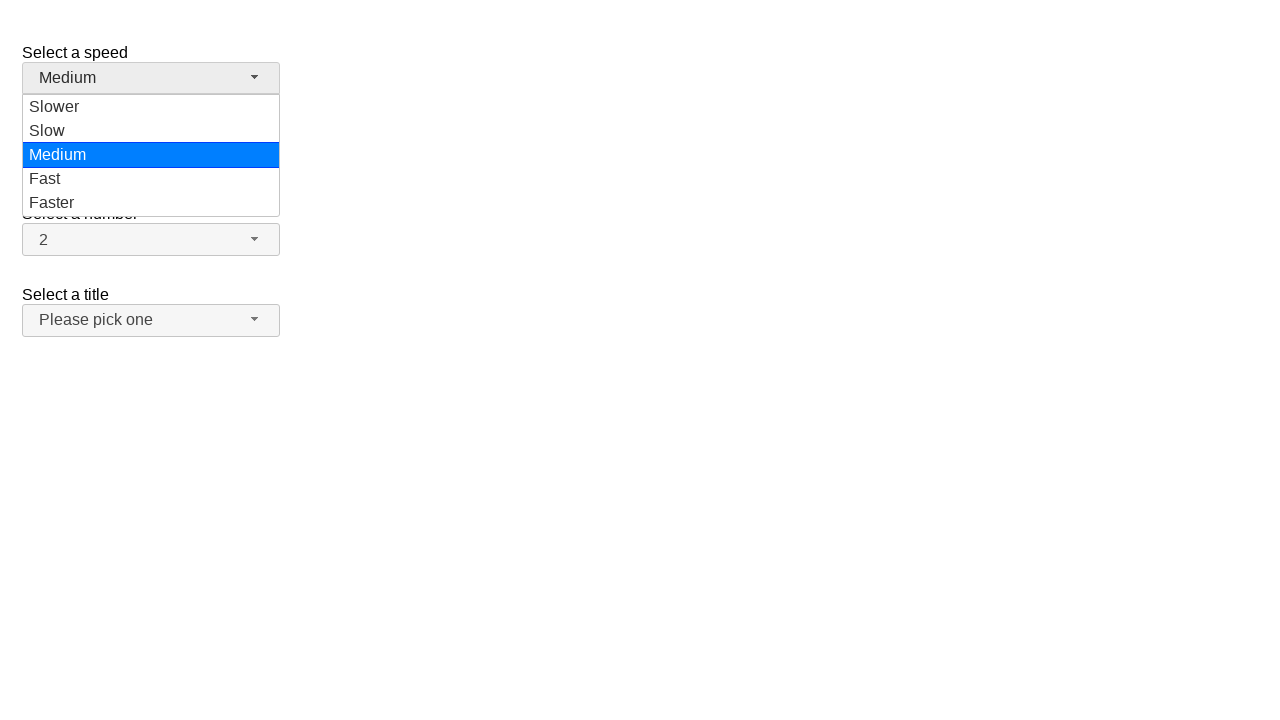

Selected 'Medium' from Speed dropdown
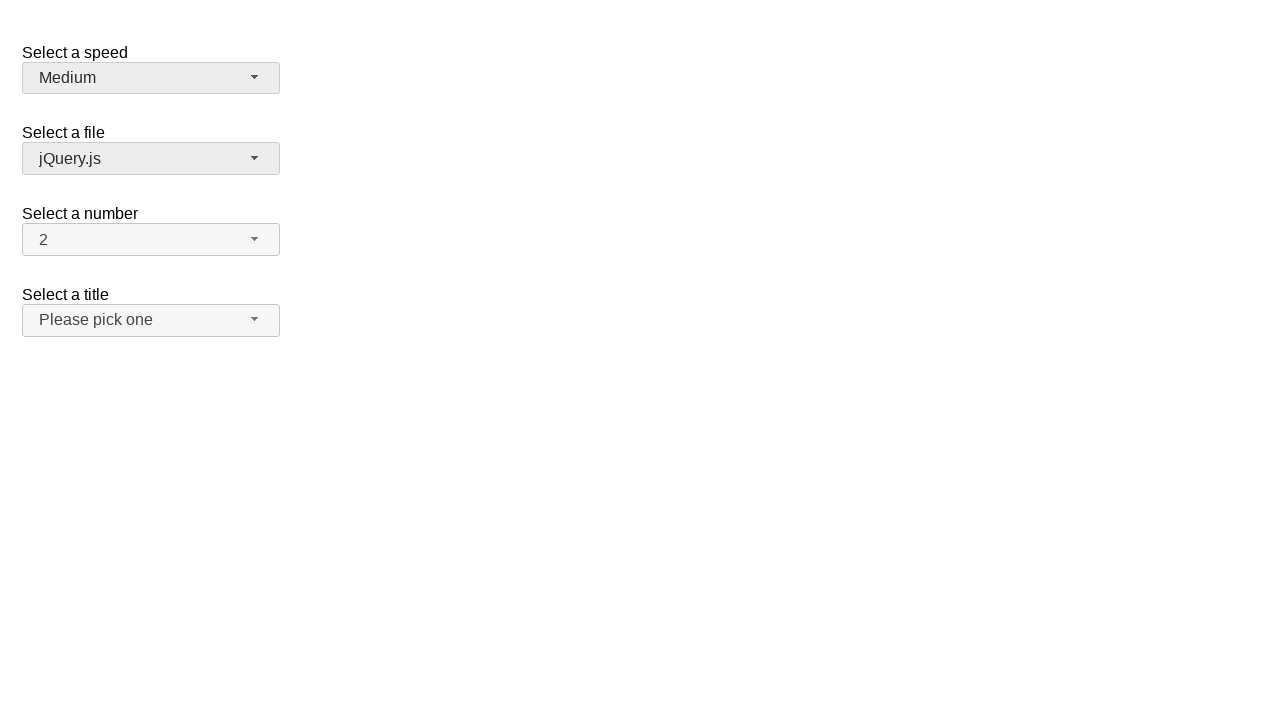

Clicked Files dropdown button at (151, 159) on span#files-button
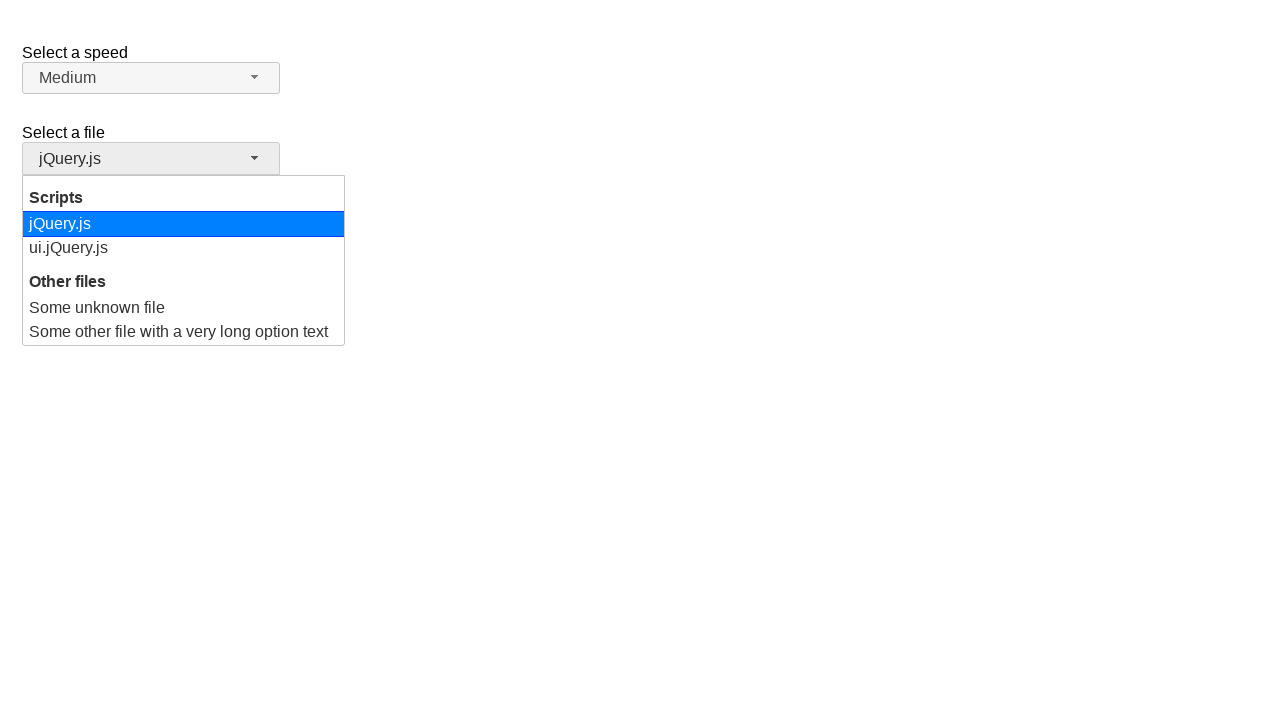

Files dropdown menu loaded
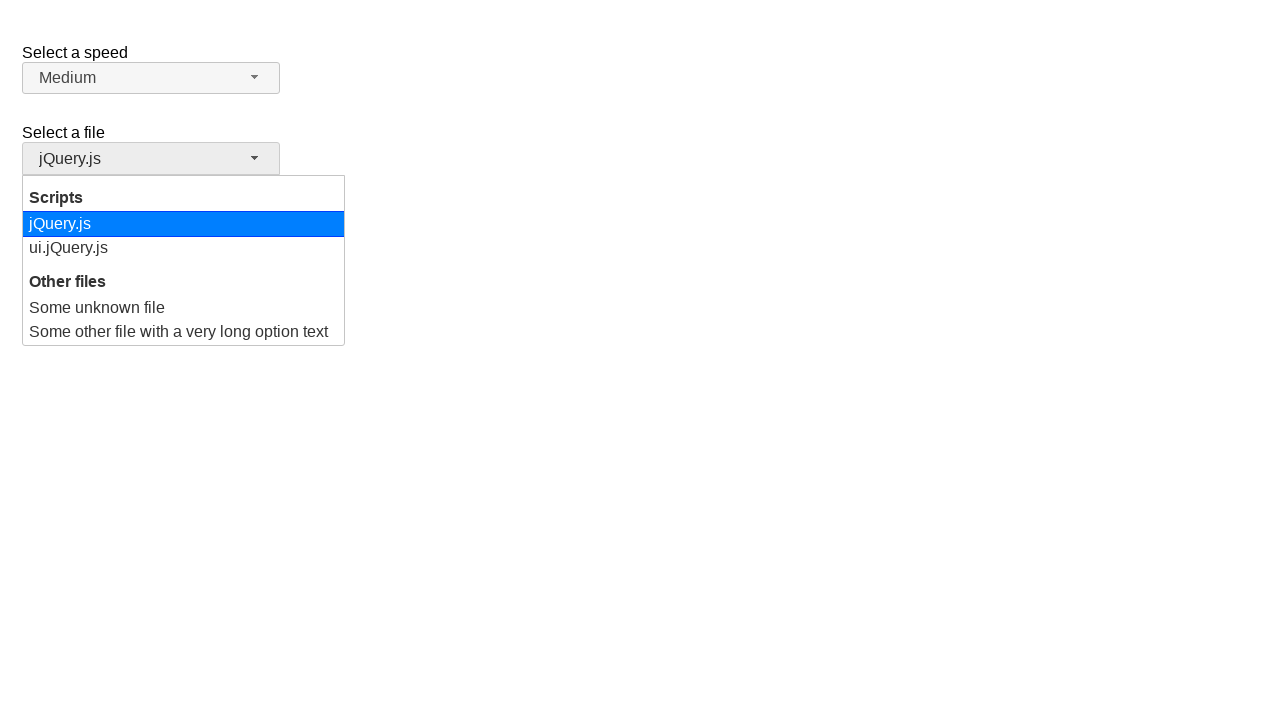

Selected 'ui.jQuery.js' from Files dropdown
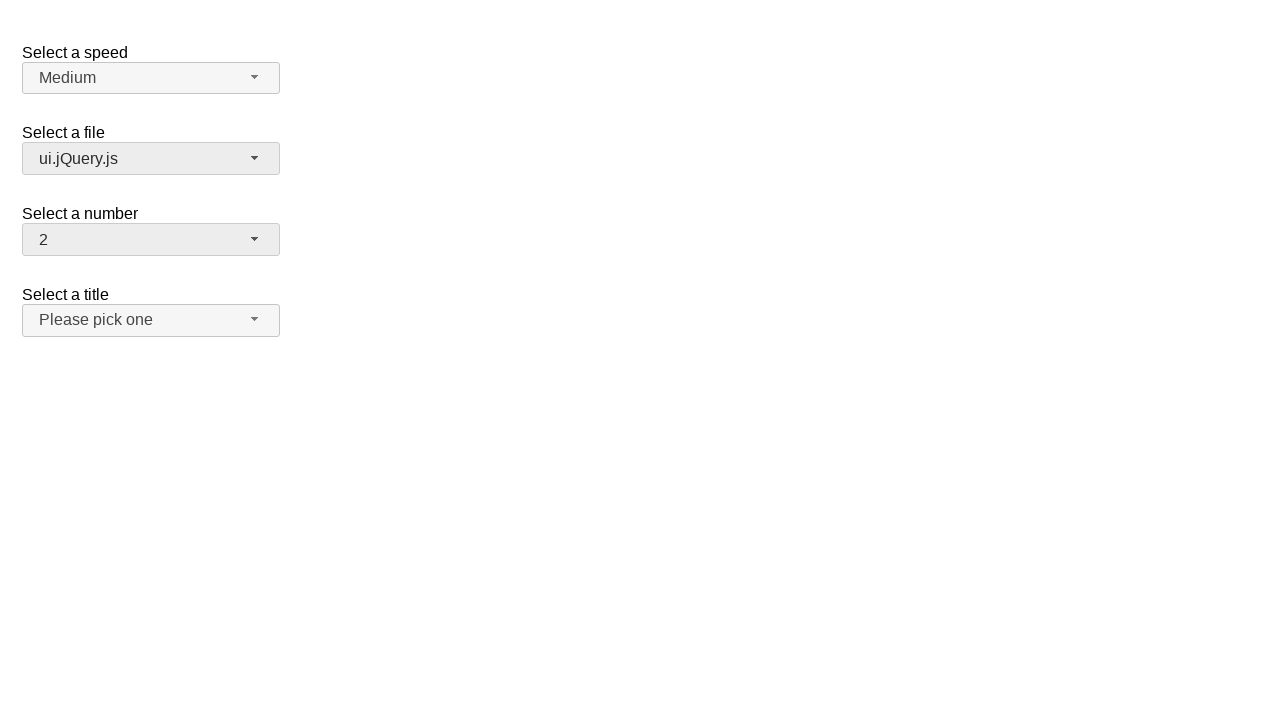

Clicked Number dropdown button at (151, 240) on span#number-button
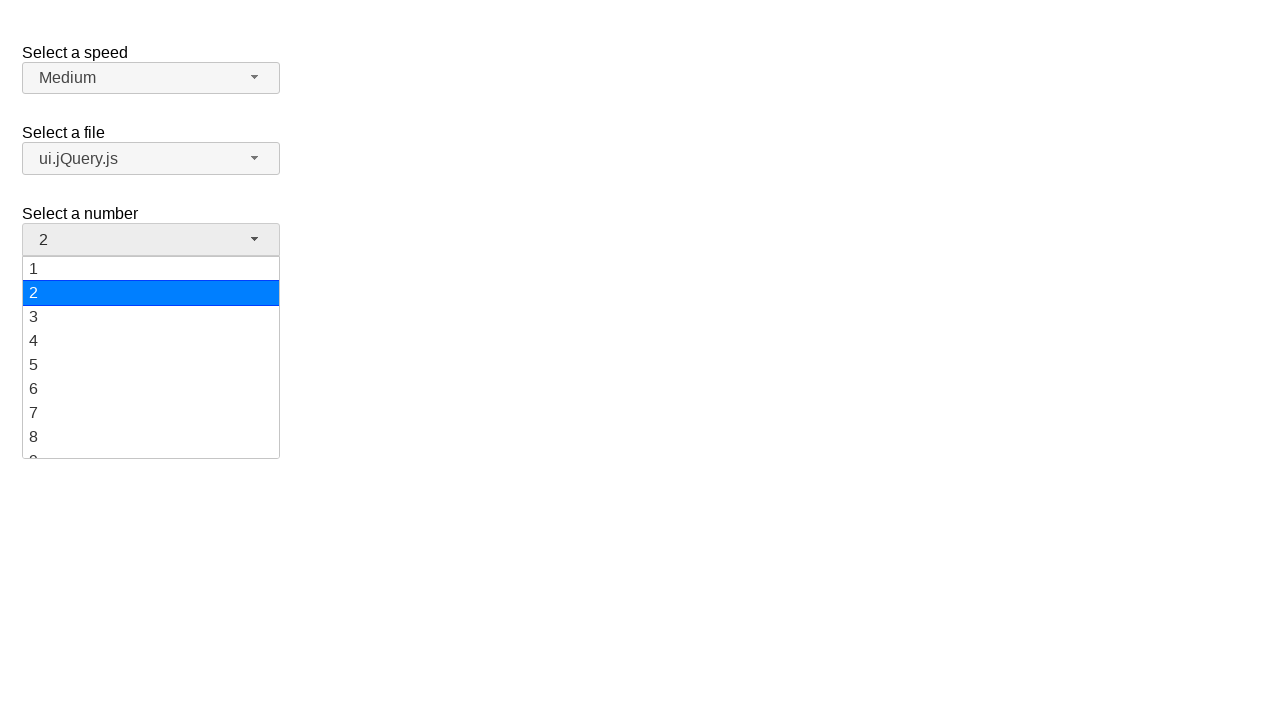

Number dropdown menu loaded
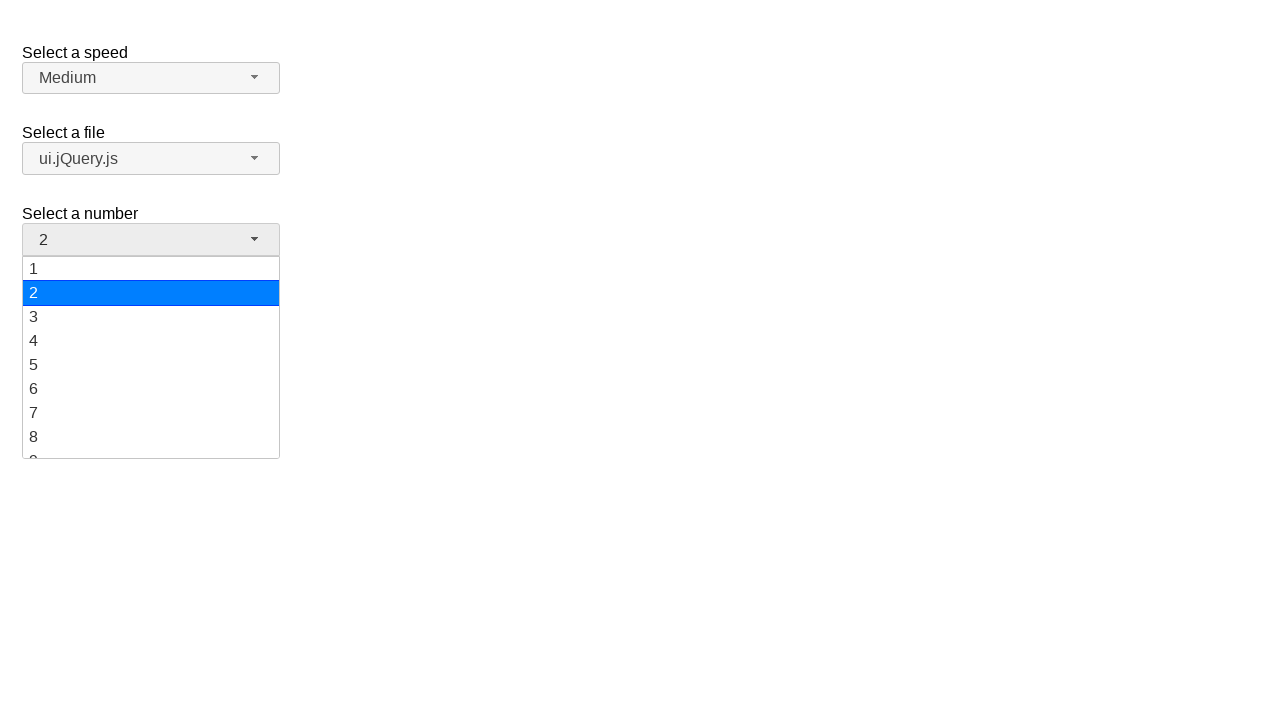

Selected '15' from Number dropdown
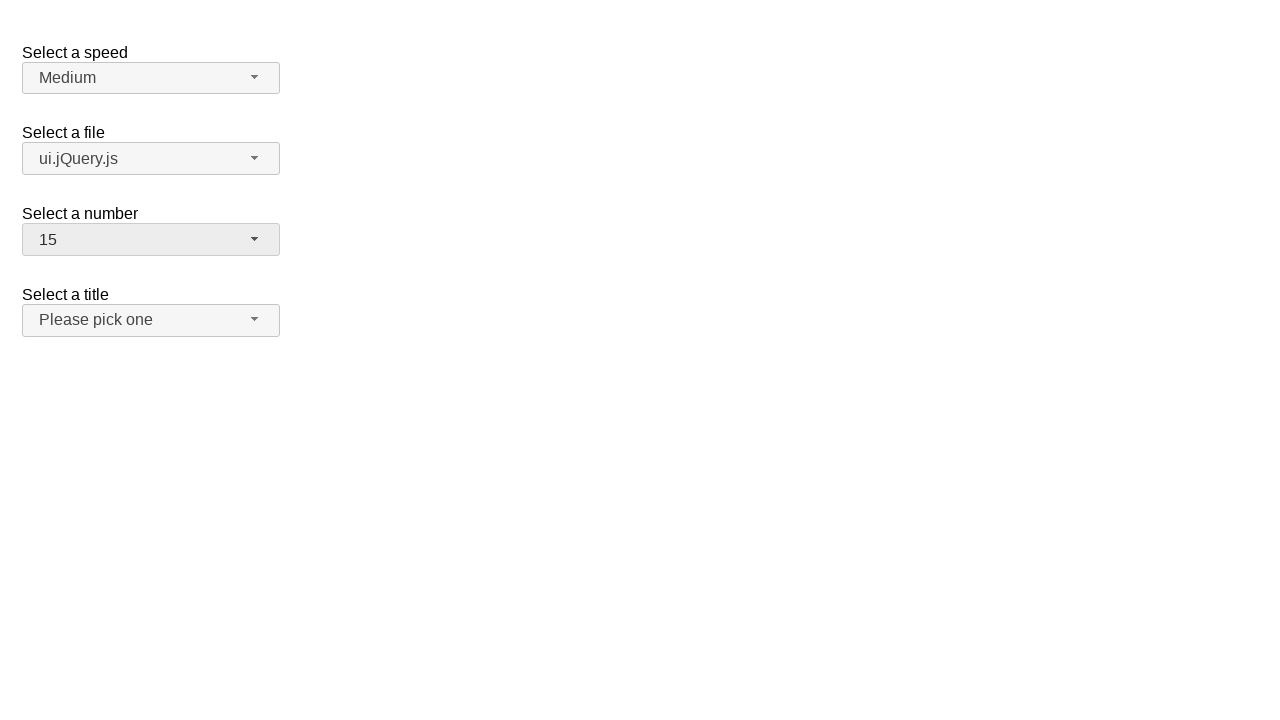

Clicked Salutation dropdown button at (151, 320) on span#salutation-button
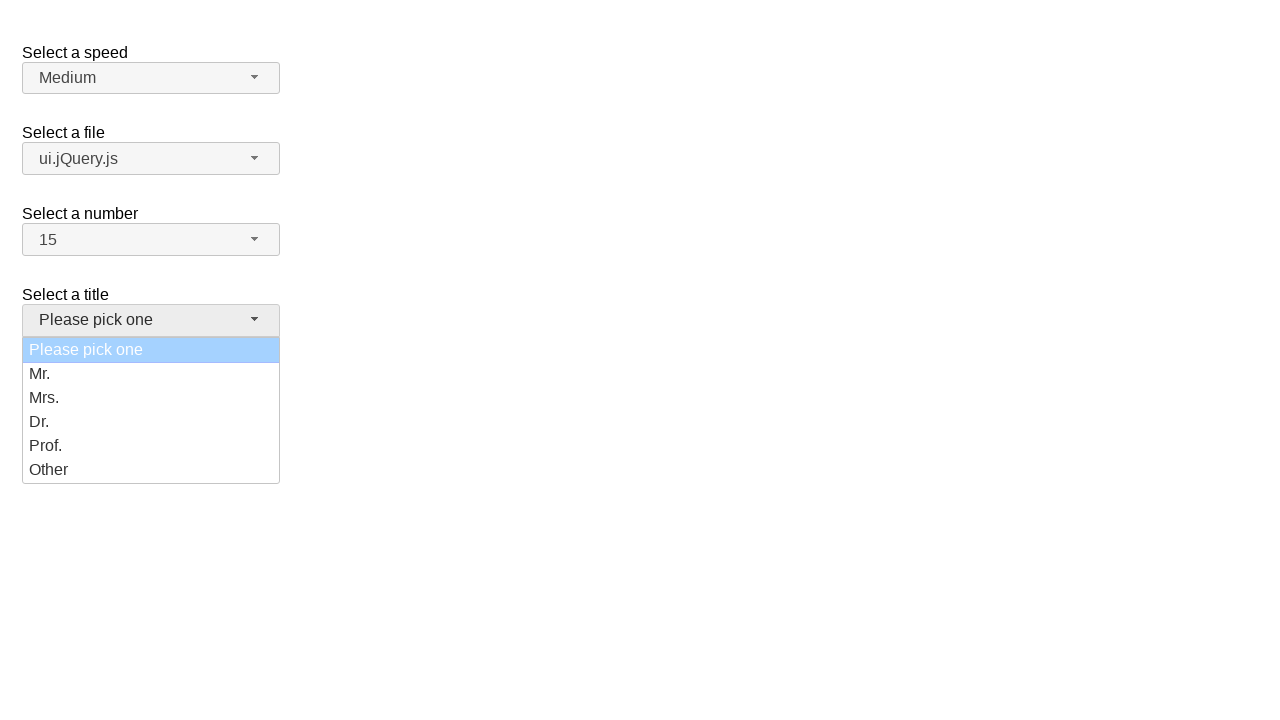

Salutation dropdown menu loaded
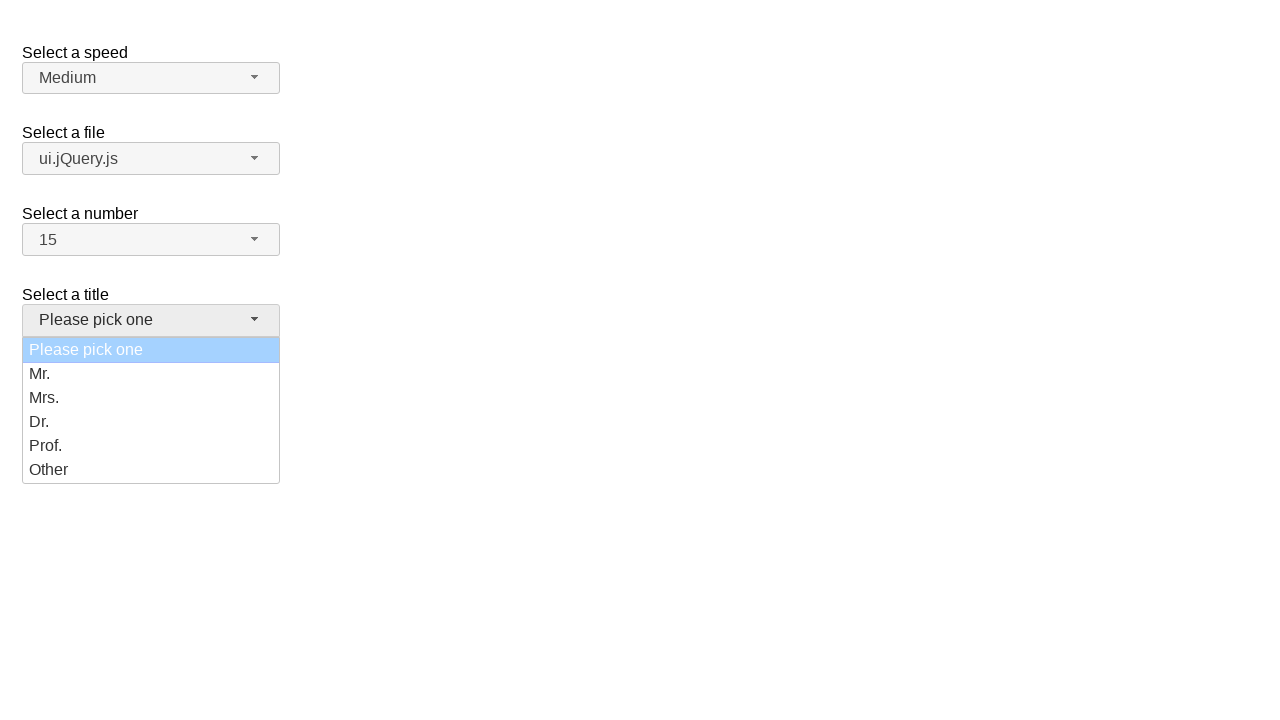

Selected 'Dr.' from Salutation dropdown
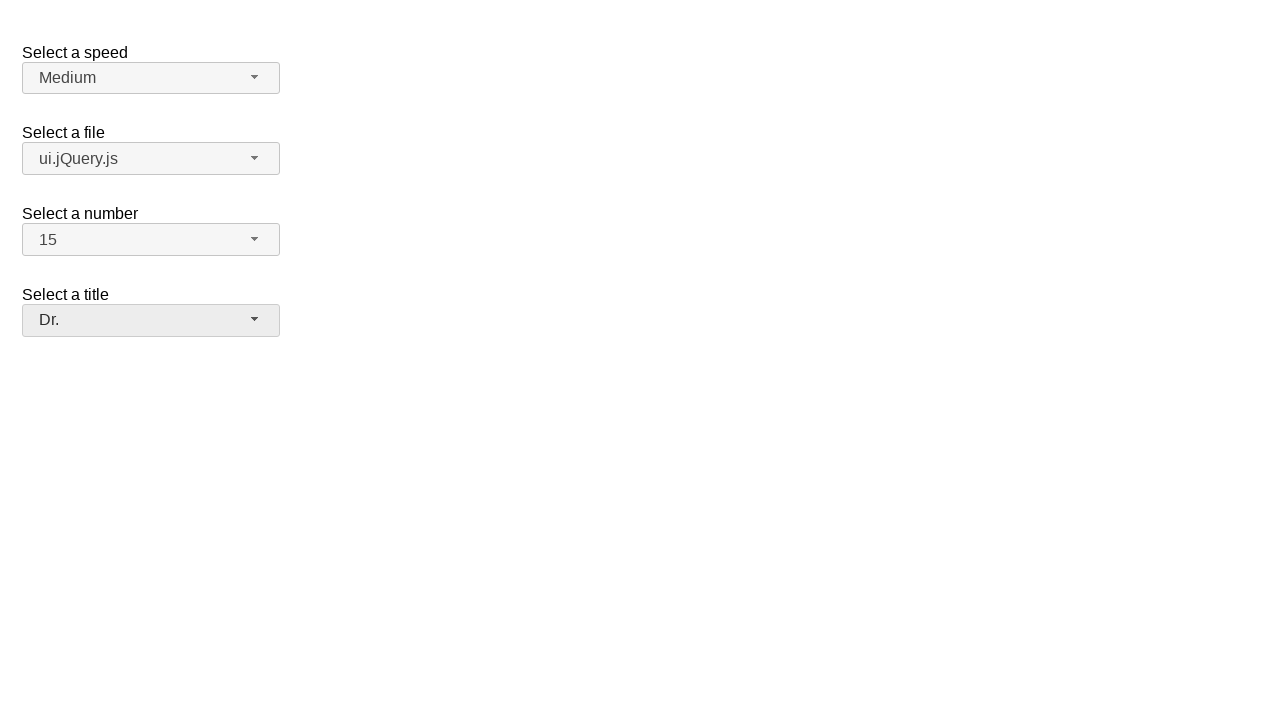

Verified Speed dropdown shows 'Medium'
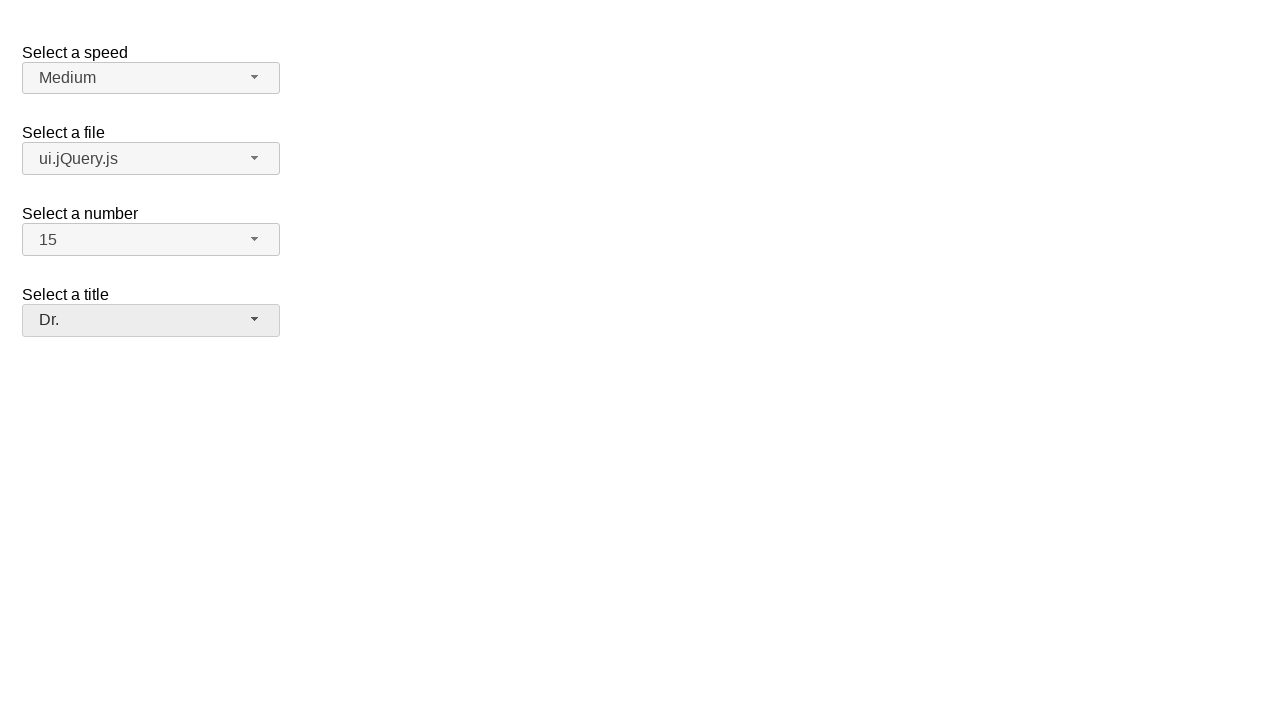

Verified Files dropdown shows 'ui.jQuery.js'
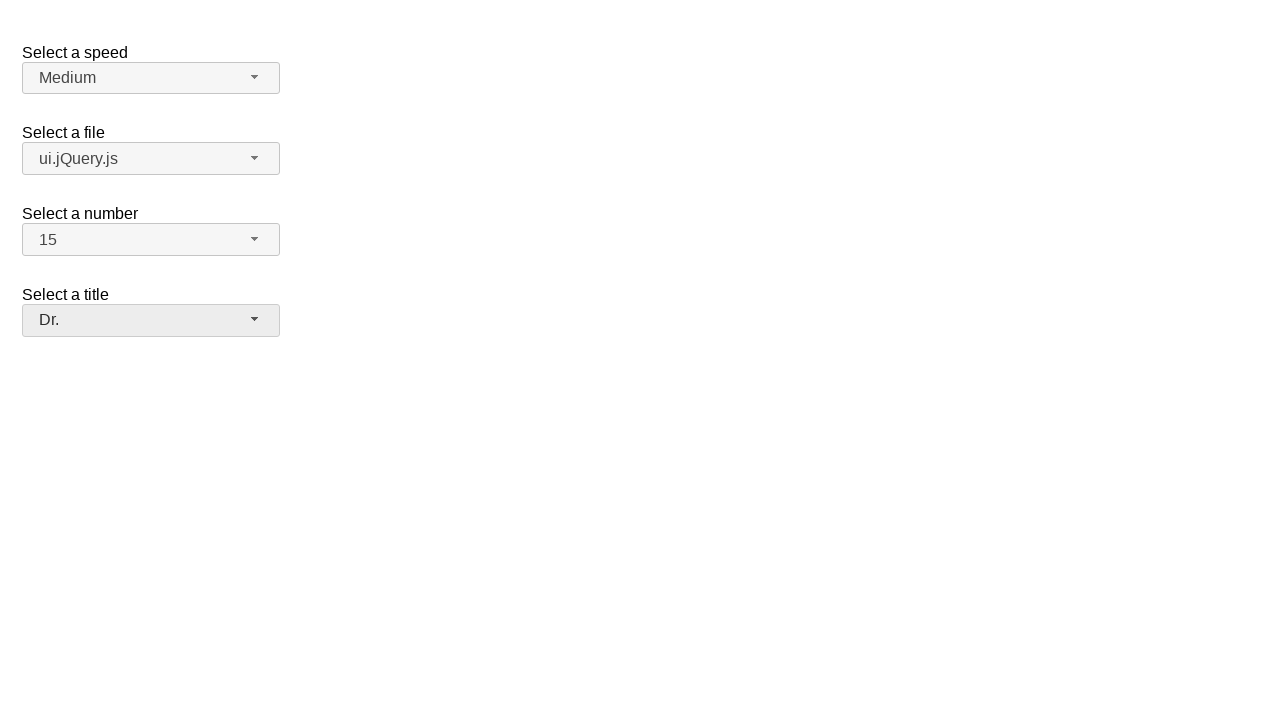

Verified Number dropdown shows '15'
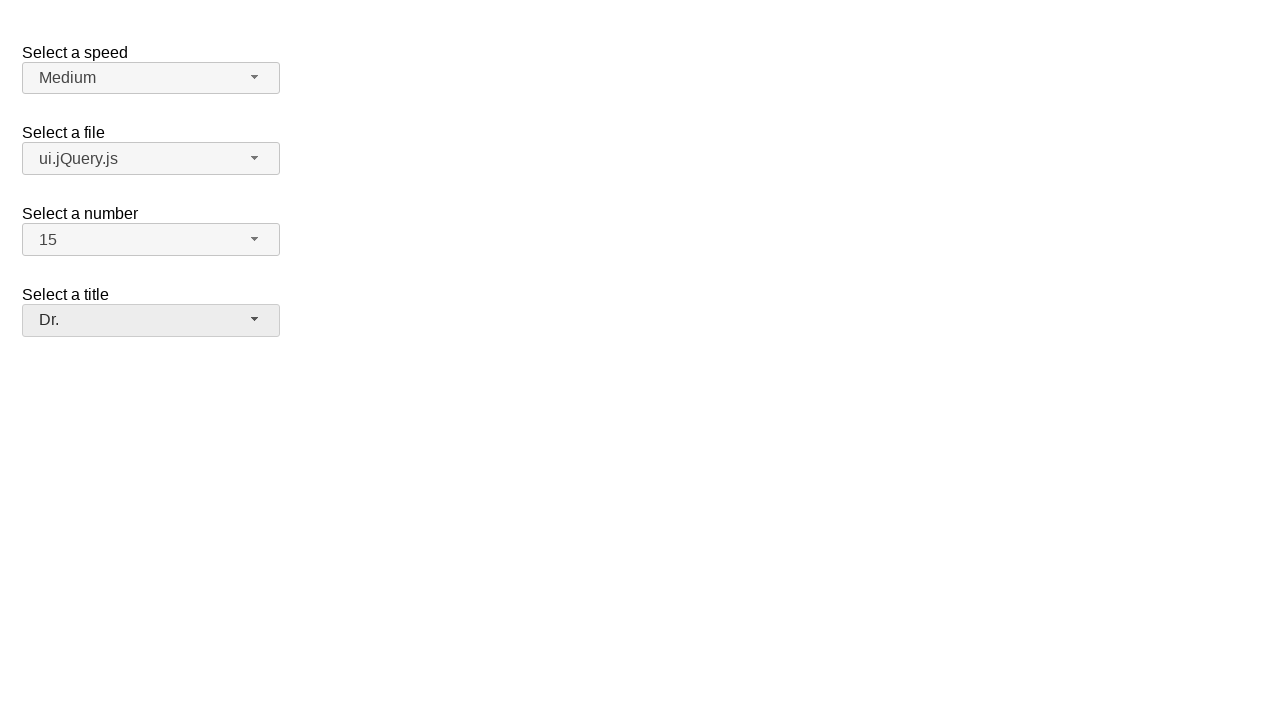

Verified Salutation dropdown shows 'Dr.'
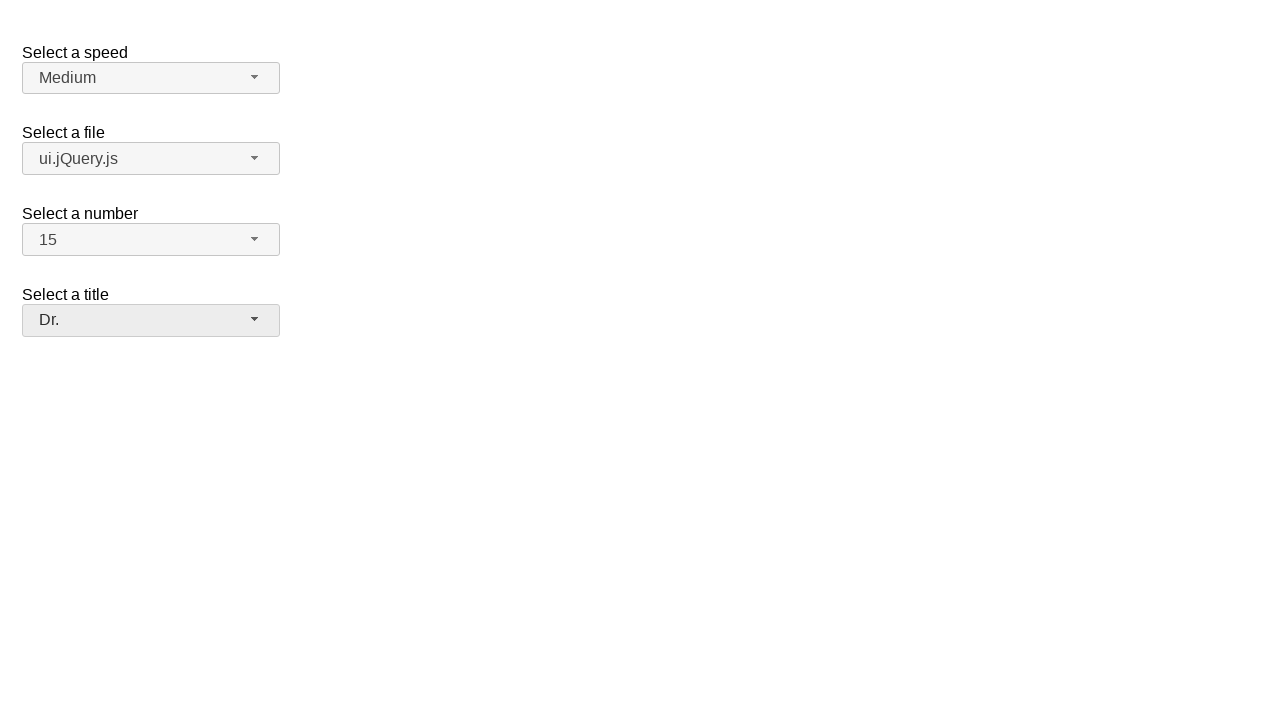

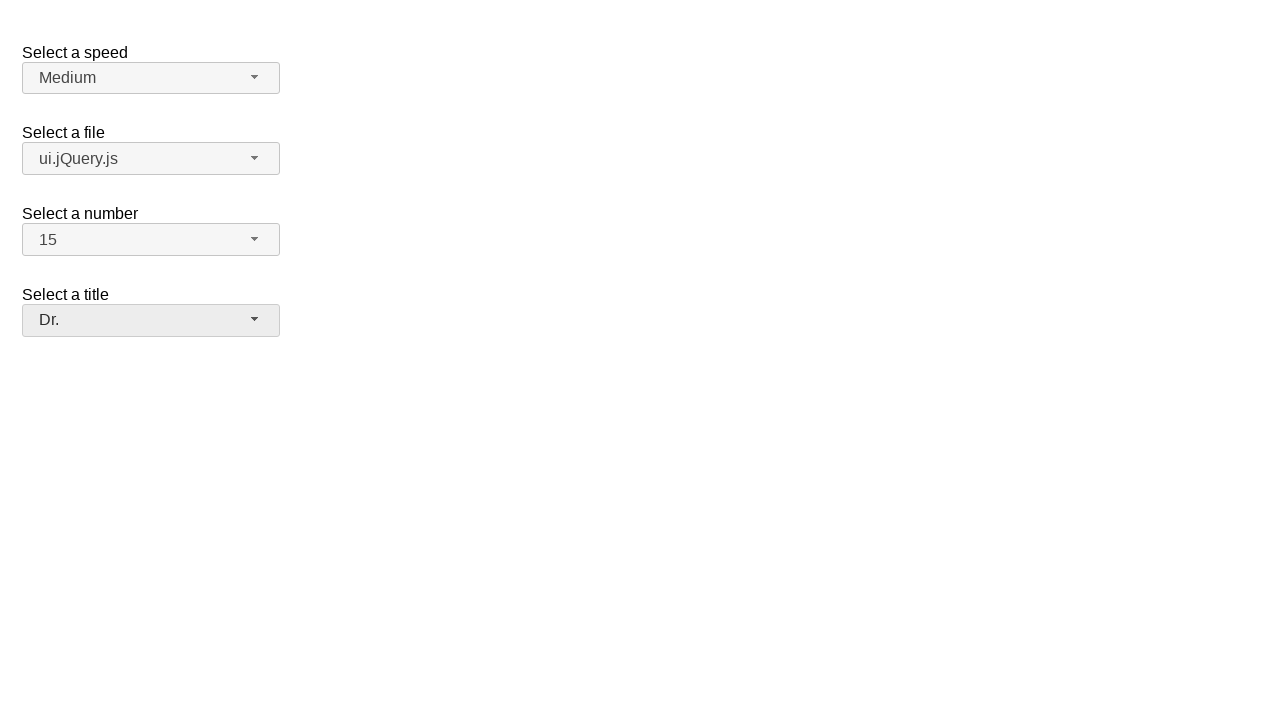